Tests dynamic loading where an element is rendered after clicking a button, using explicit waits to handle the loading bar delay

Starting URL: http://the-internet.herokuapp.com/dynamic_loading/2

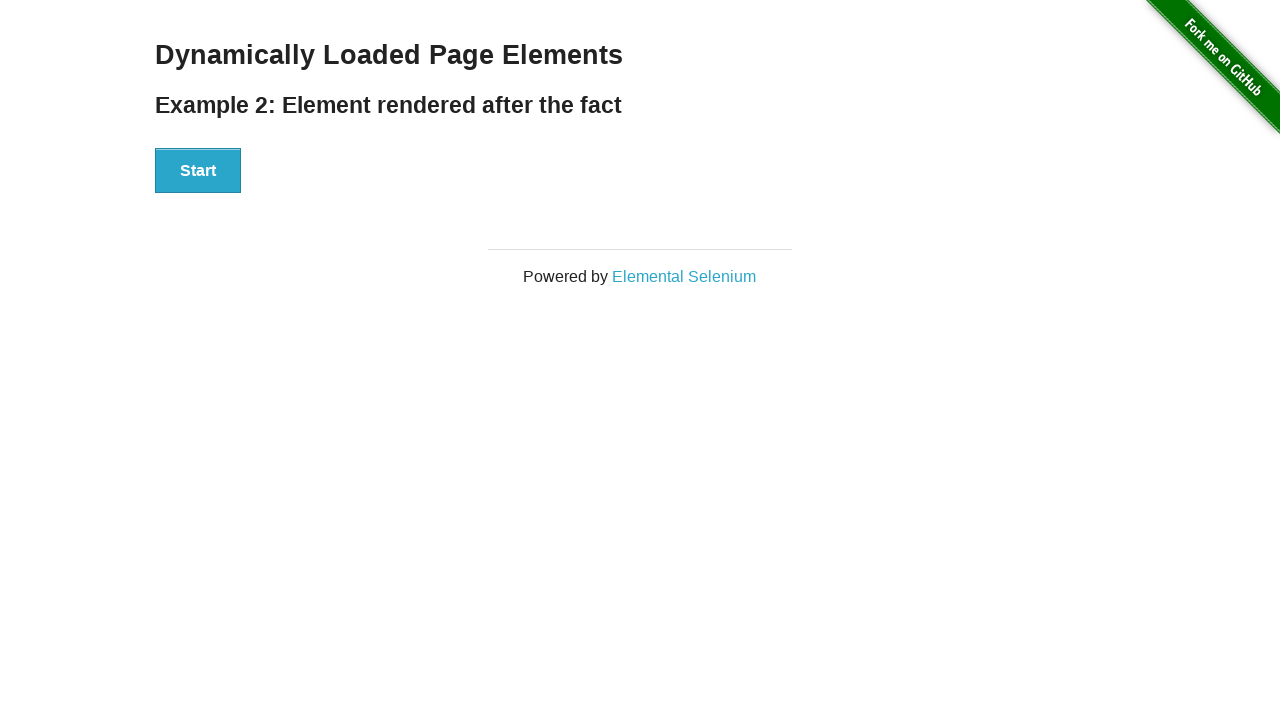

Clicked the Start button to trigger dynamic loading at (198, 171) on #start button
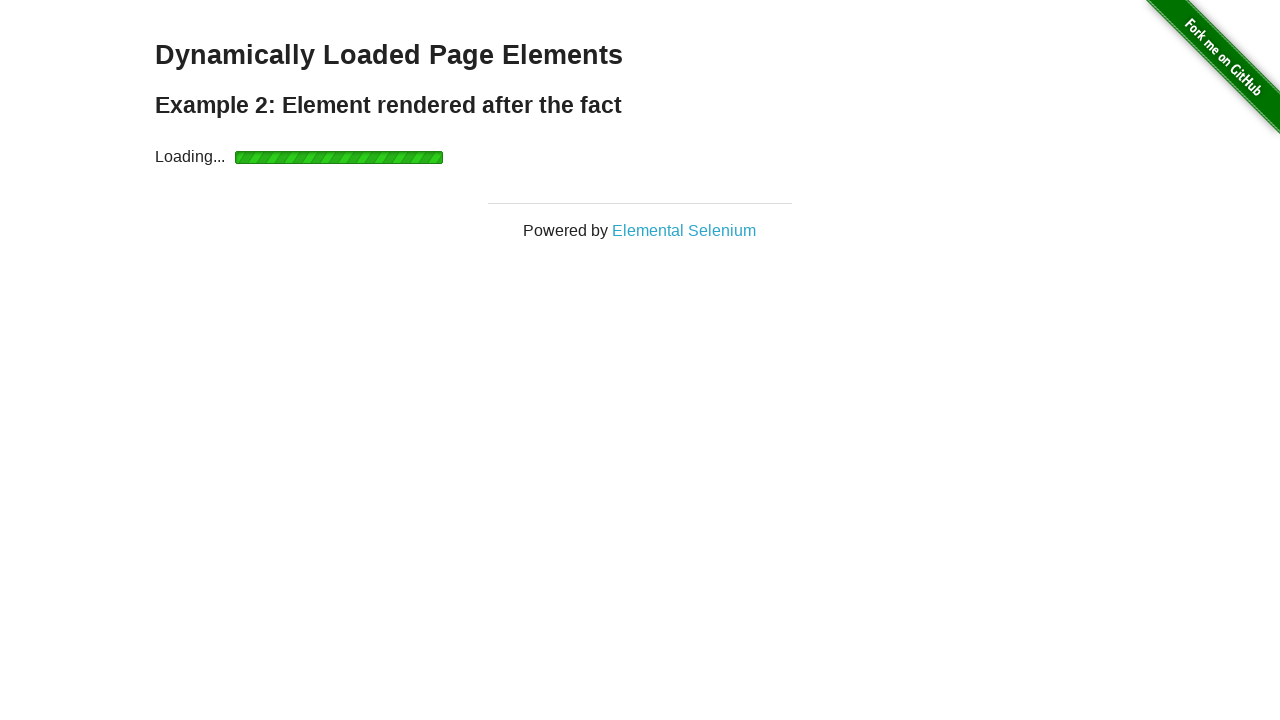

Waited for finish element to become visible after loading bar delay
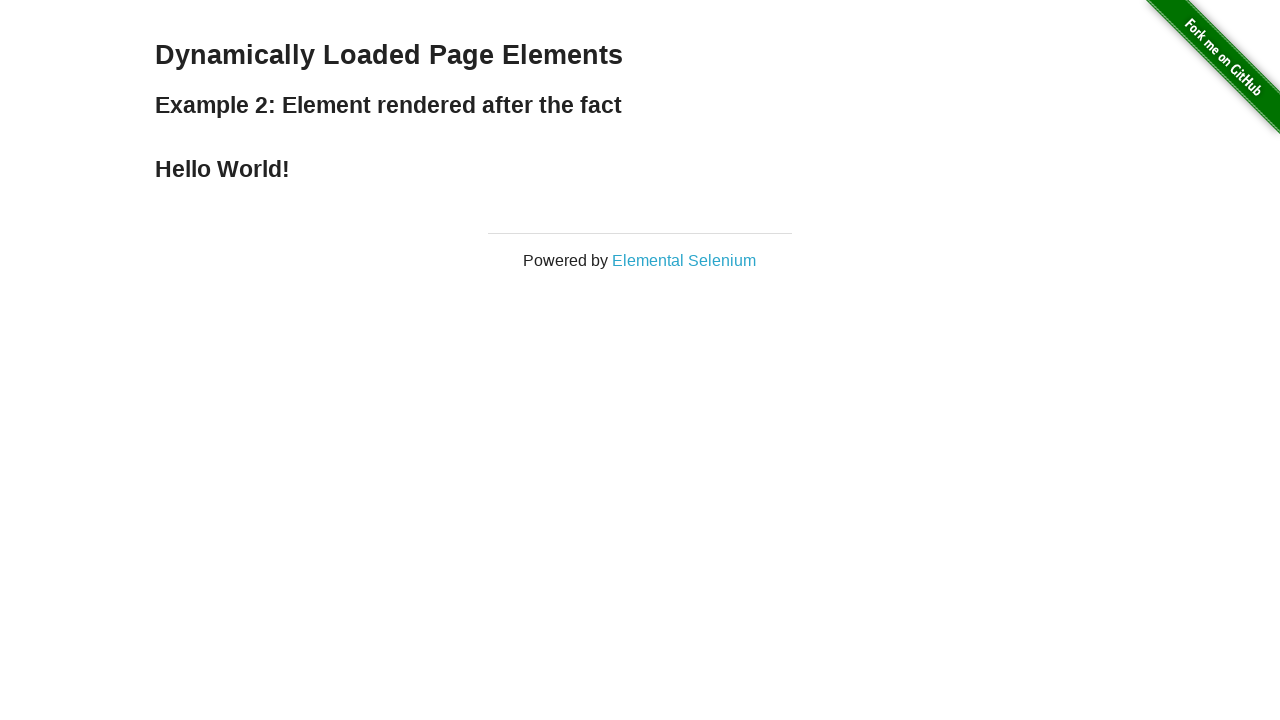

Retrieved text content from finish element
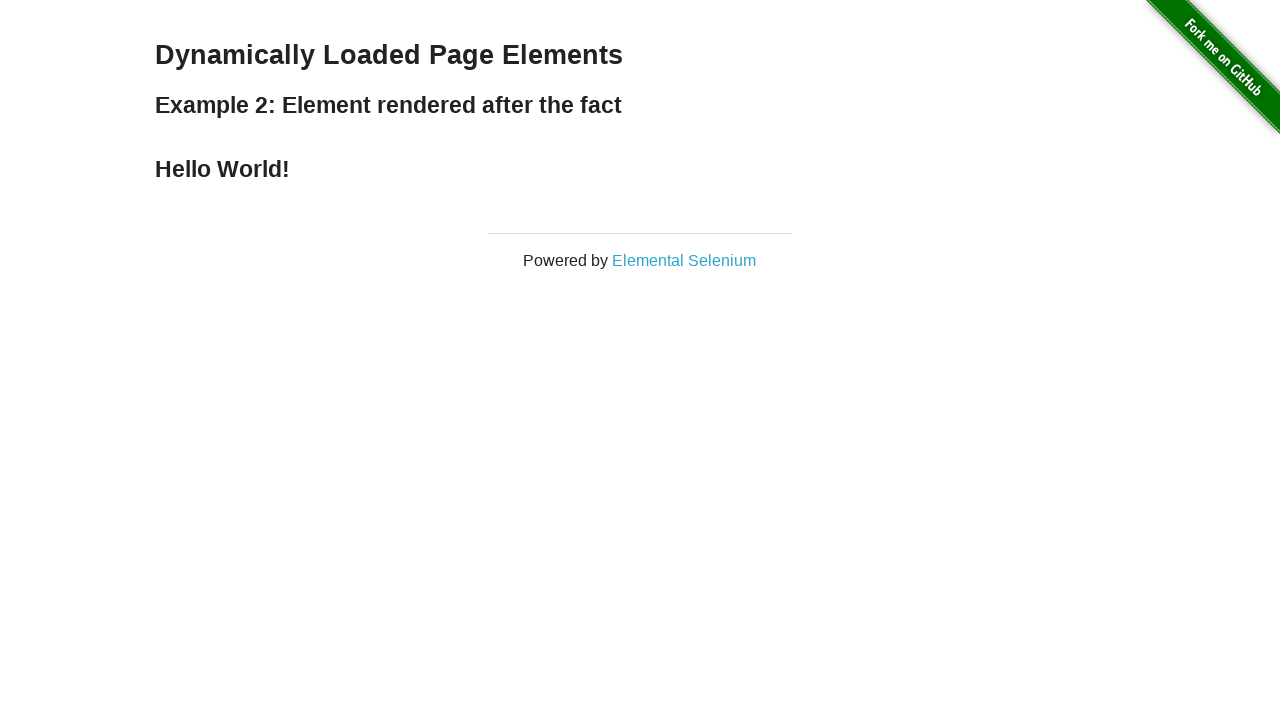

Verified that 'Hello World!' text is present in finish element
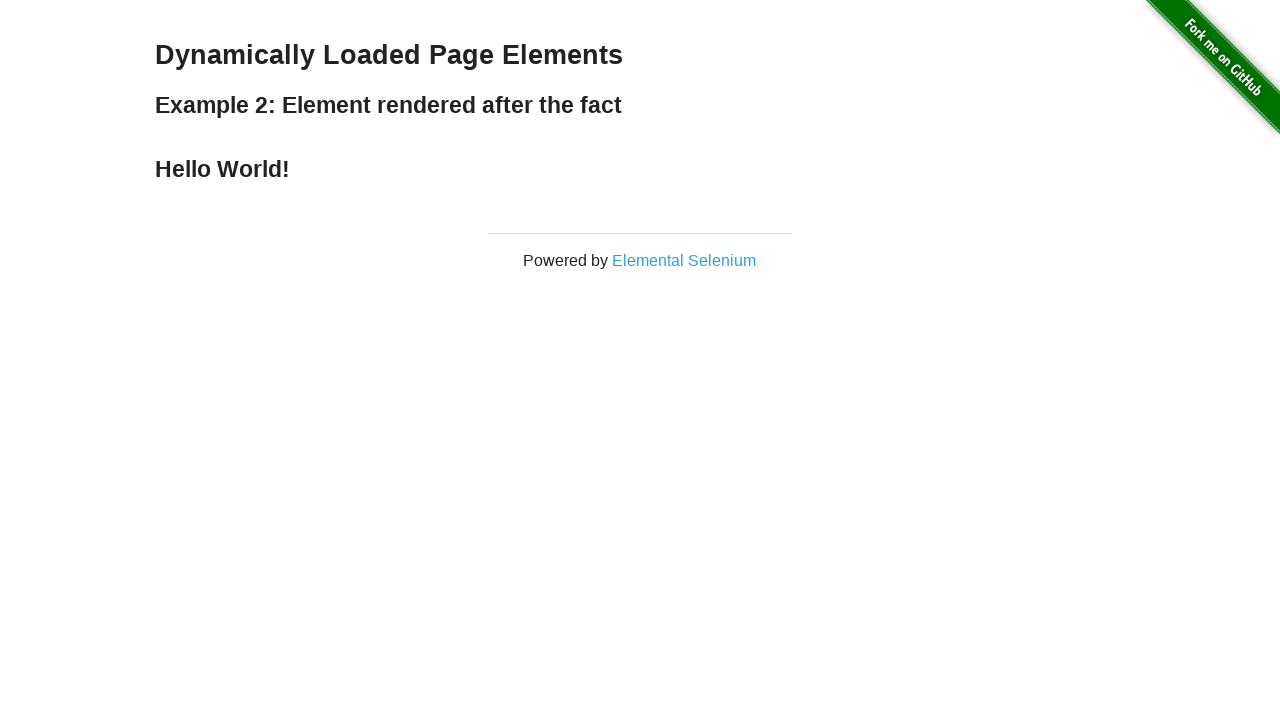

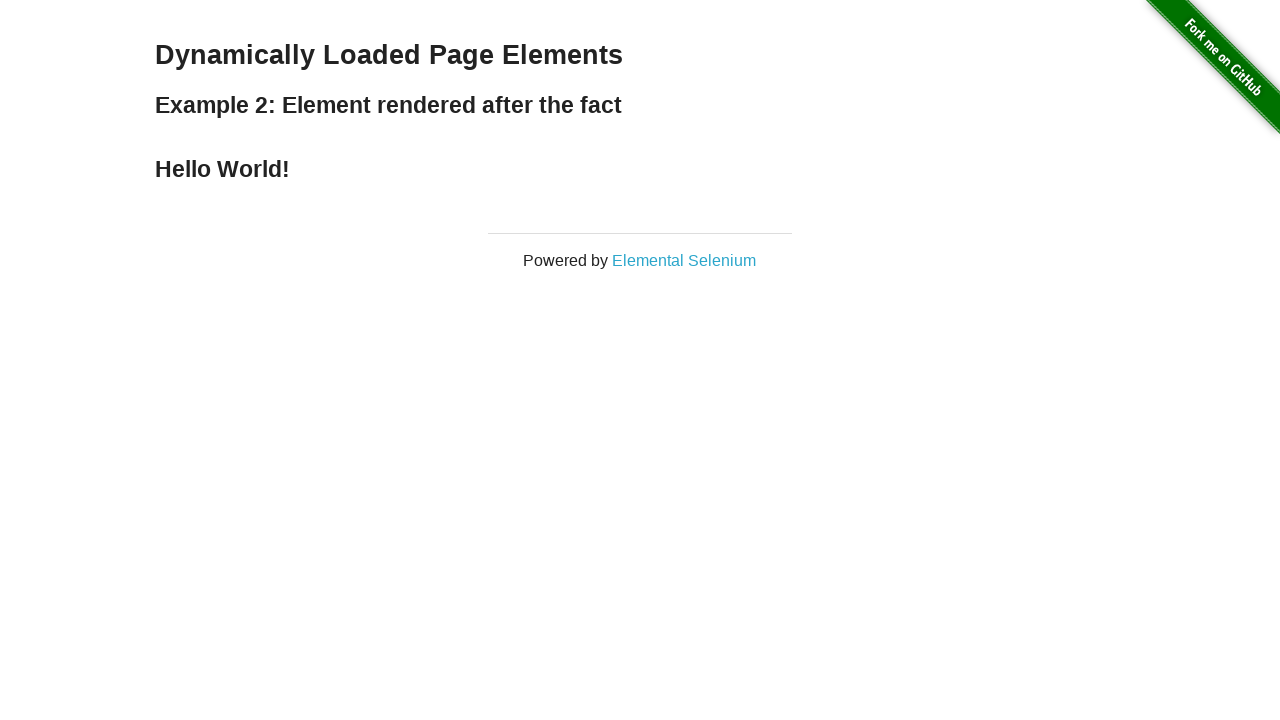